Tests horizontal slider functionality by navigating to the slider page and adjusting the slider position

Starting URL: https://the-internet.herokuapp.com/

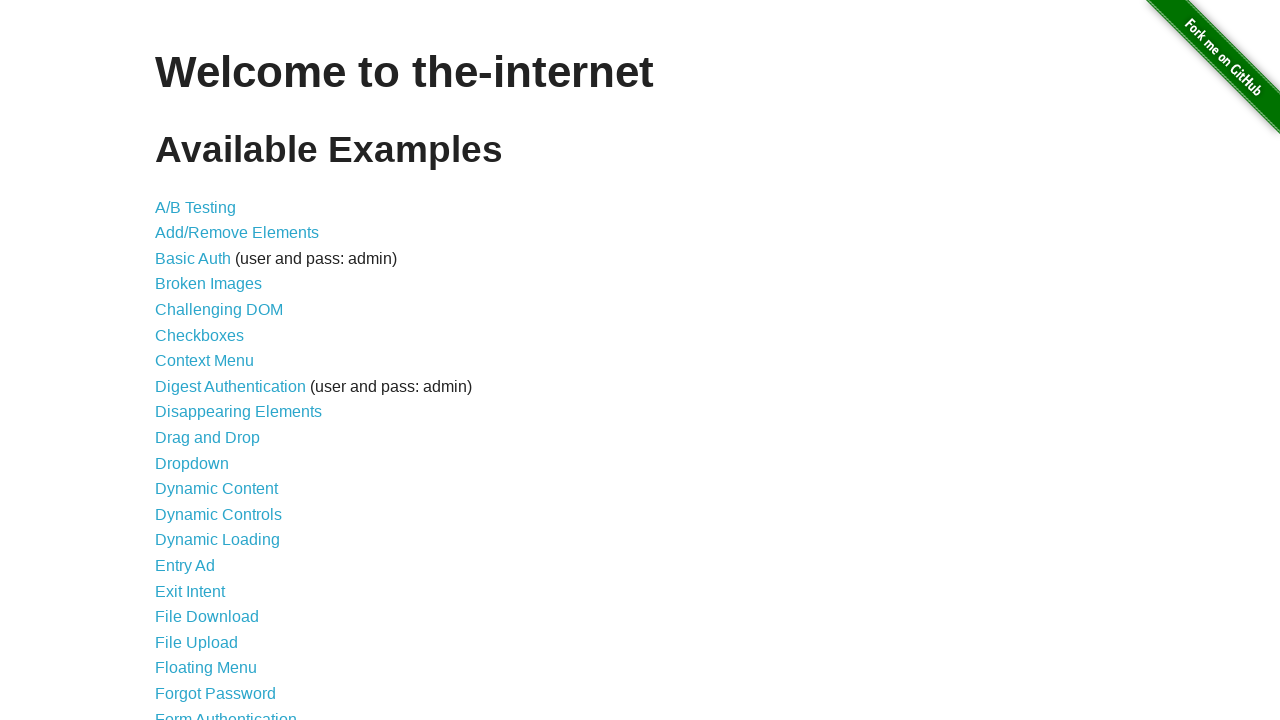

Clicked on horizontal slider link at (214, 361) on xpath=//a[@href='/horizontal_slider']
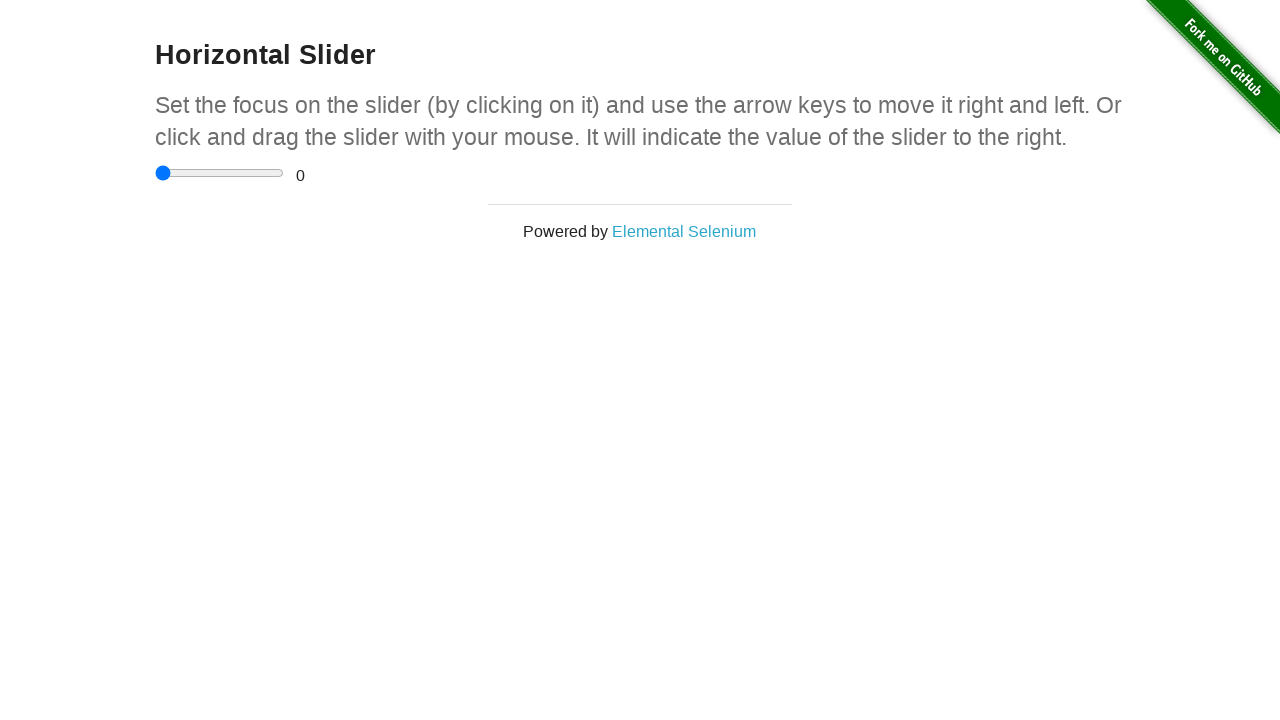

Located the slider element
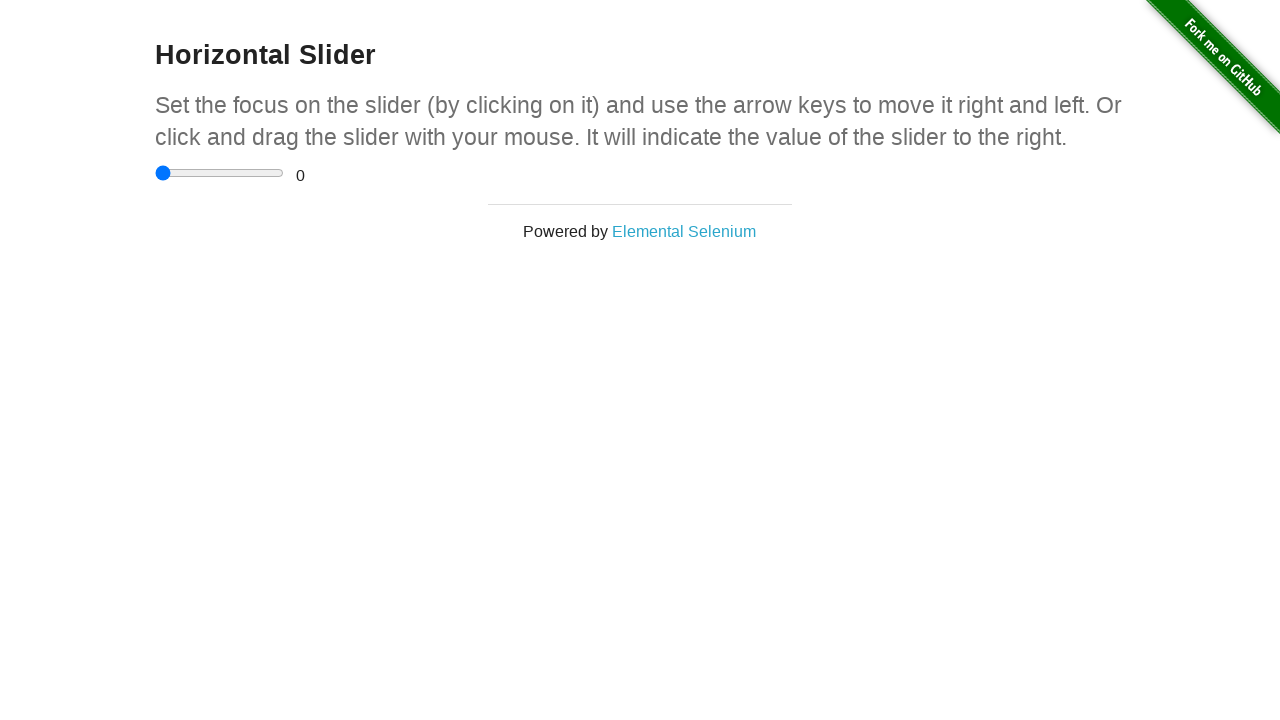

Retrieved bounding box of slider
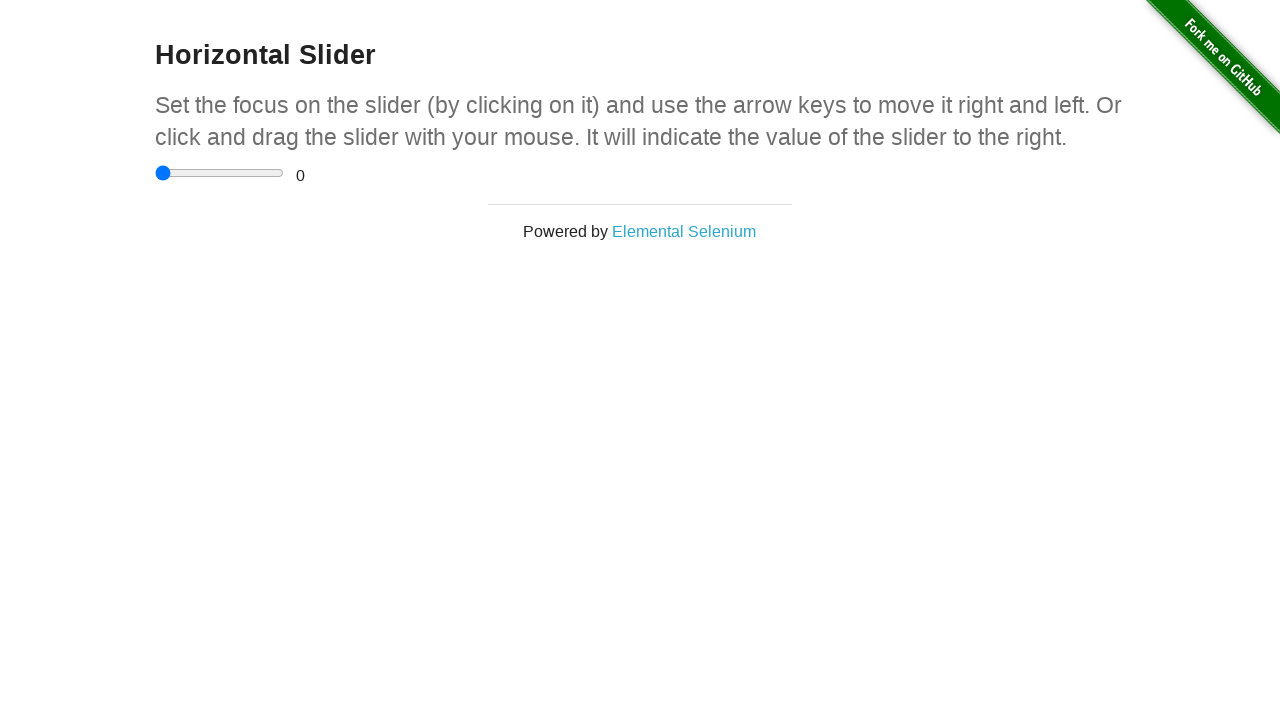

Moved mouse to slider center position at (220, 173)
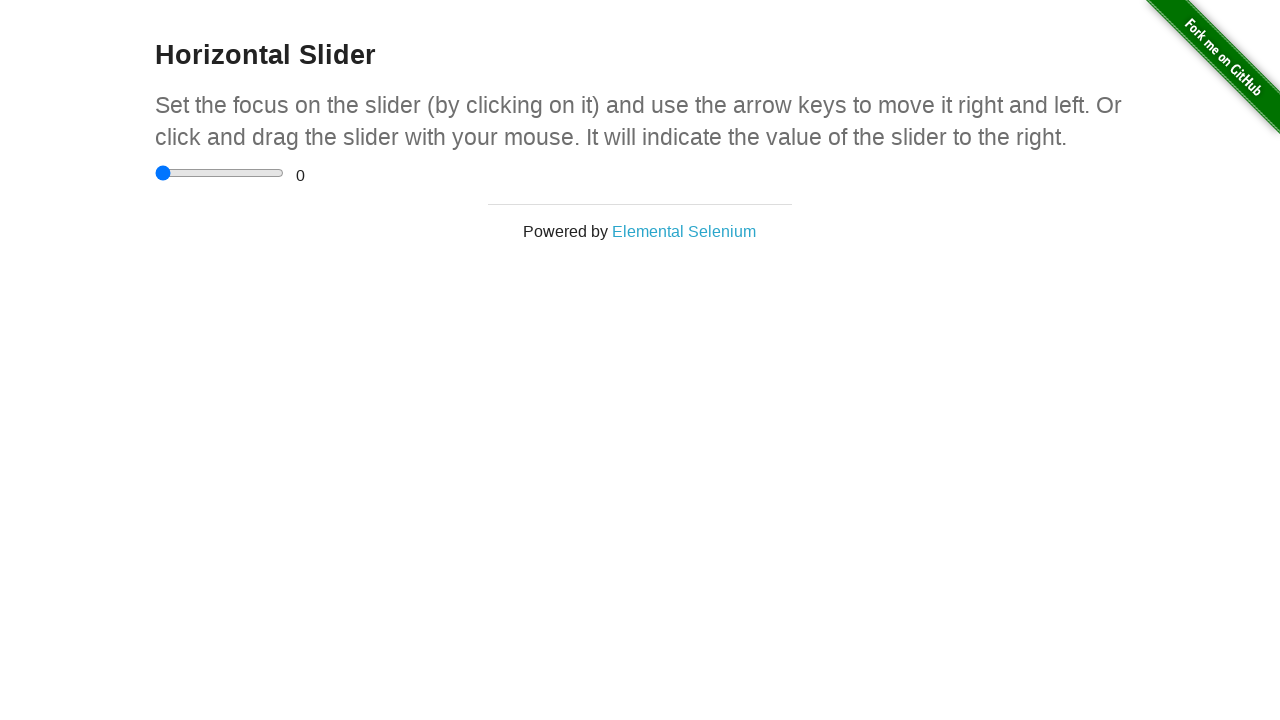

Pressed mouse button down on slider at (220, 173)
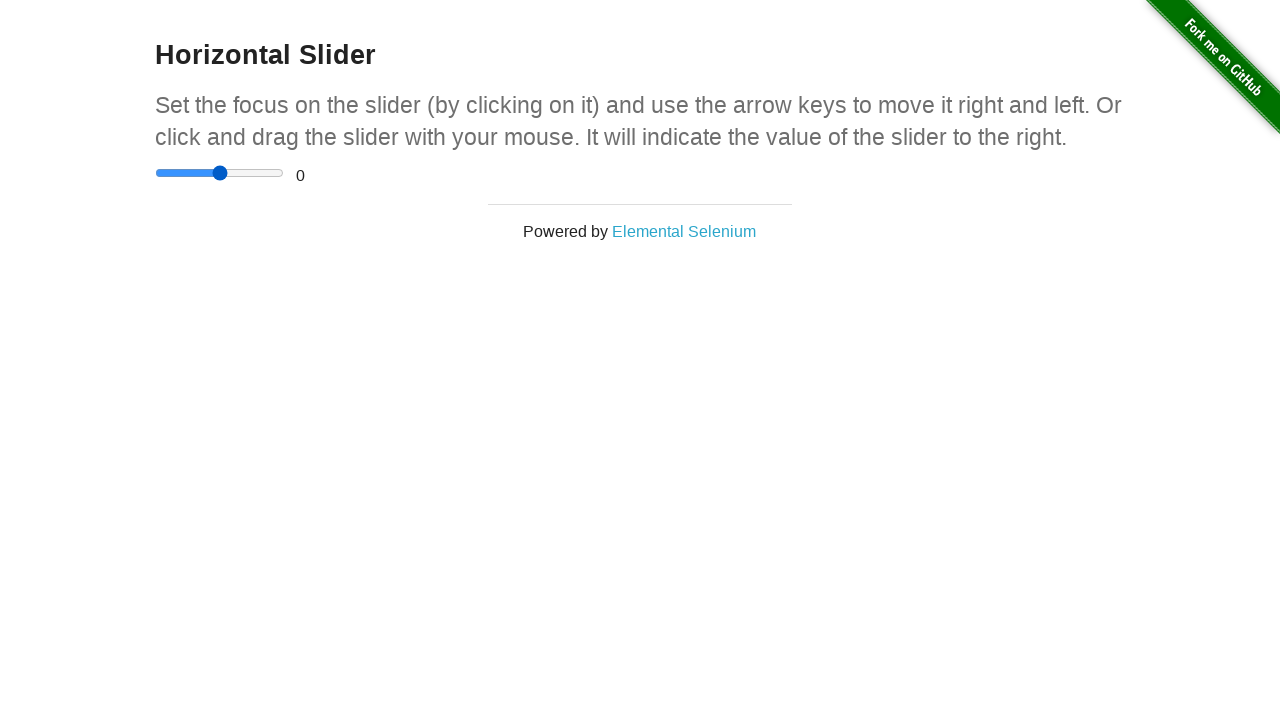

Dragged slider 25 pixels to the left at (194, 173)
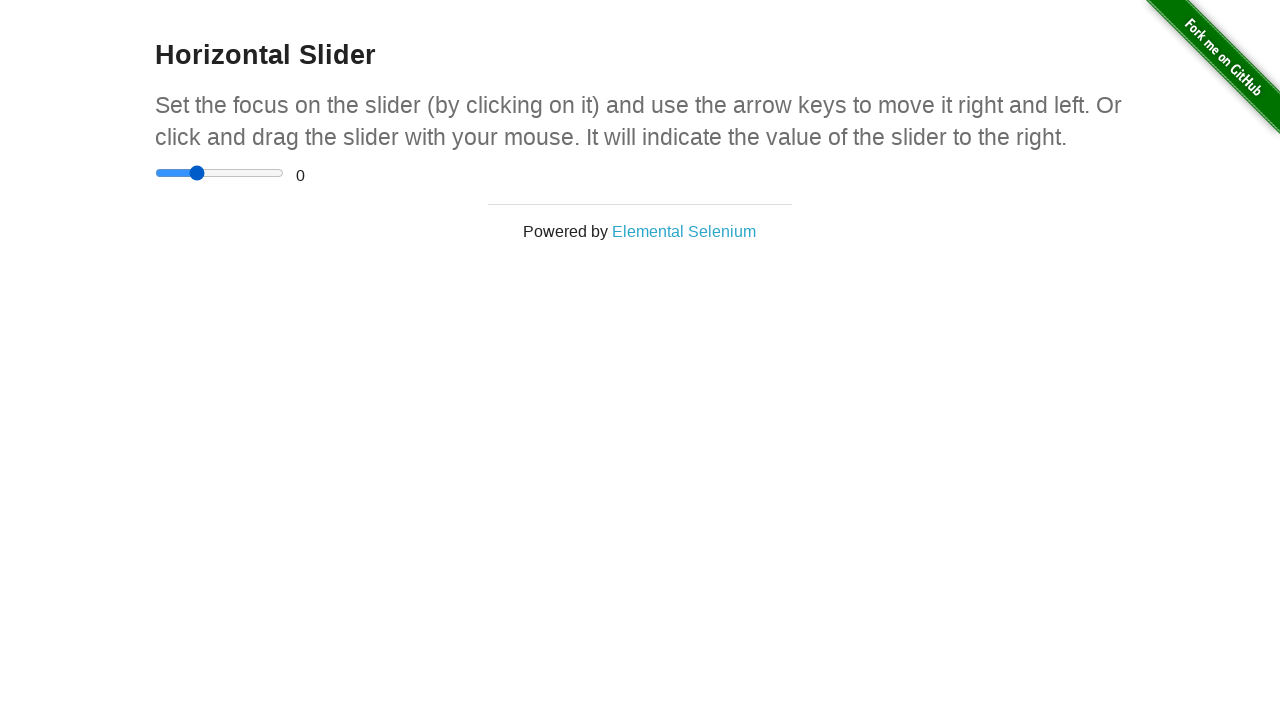

Released mouse button to complete slider drag at (194, 173)
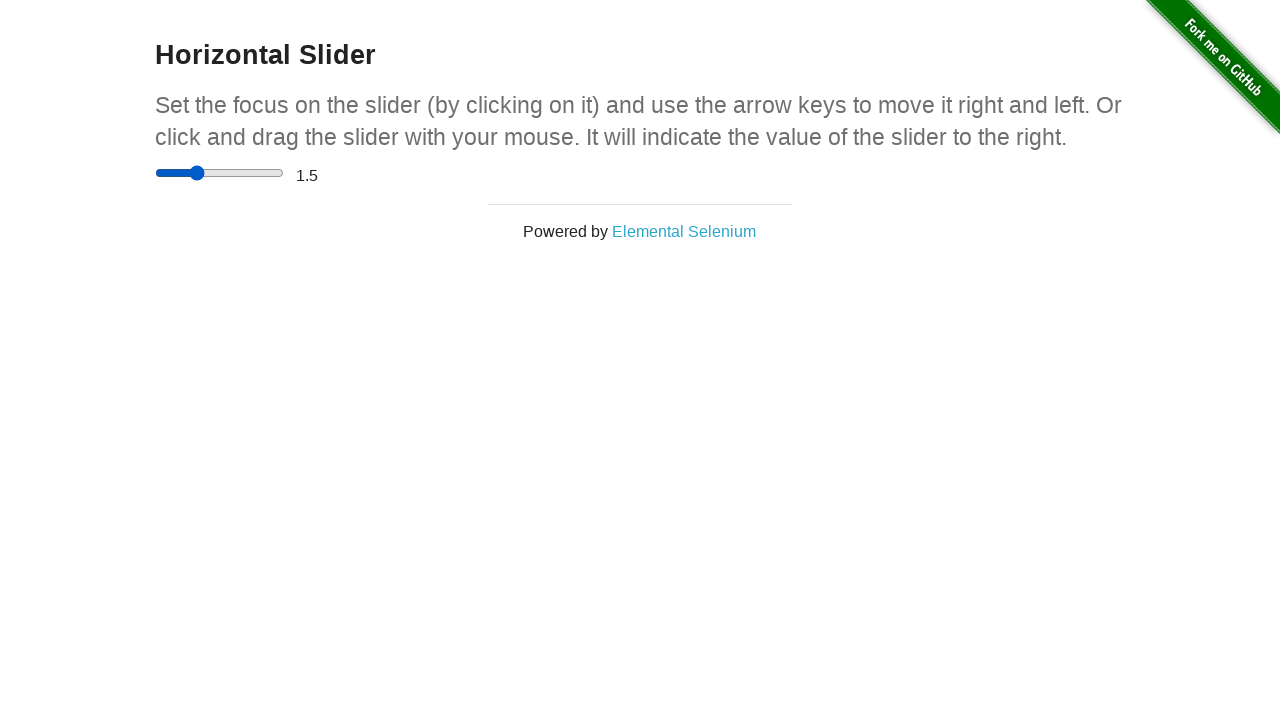

Located range value display element
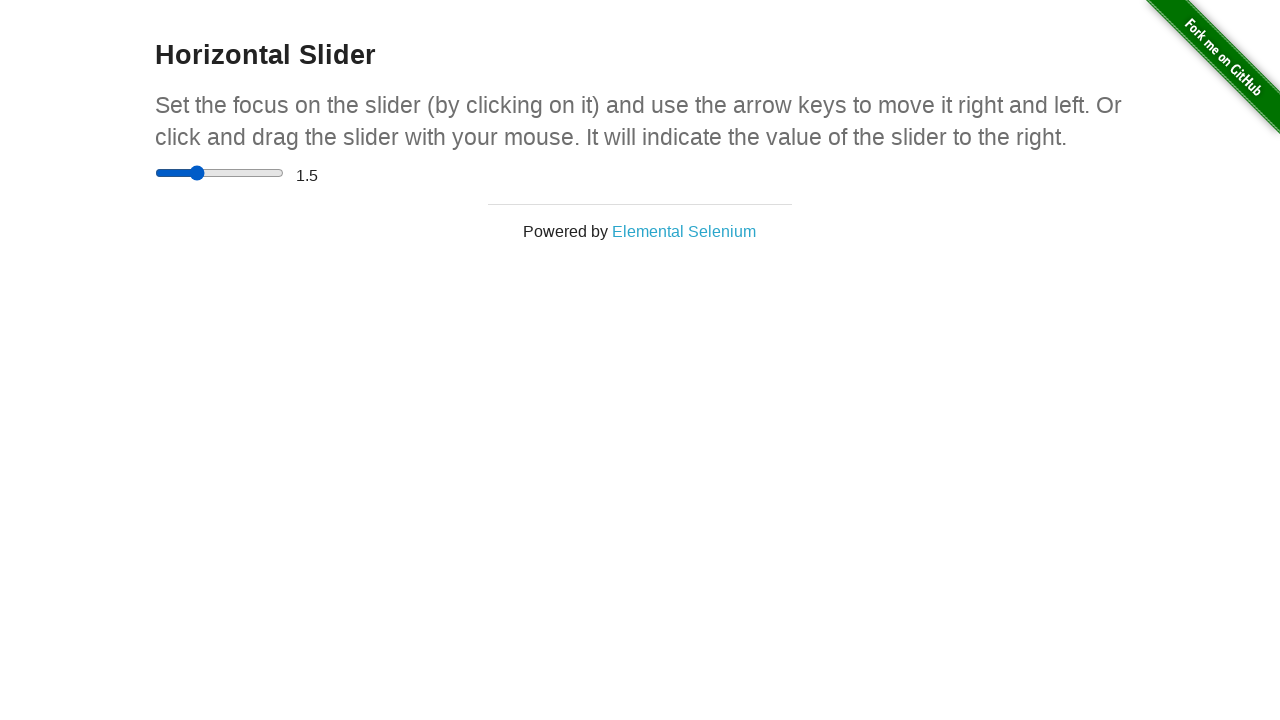

Verified slider range value is 1.5
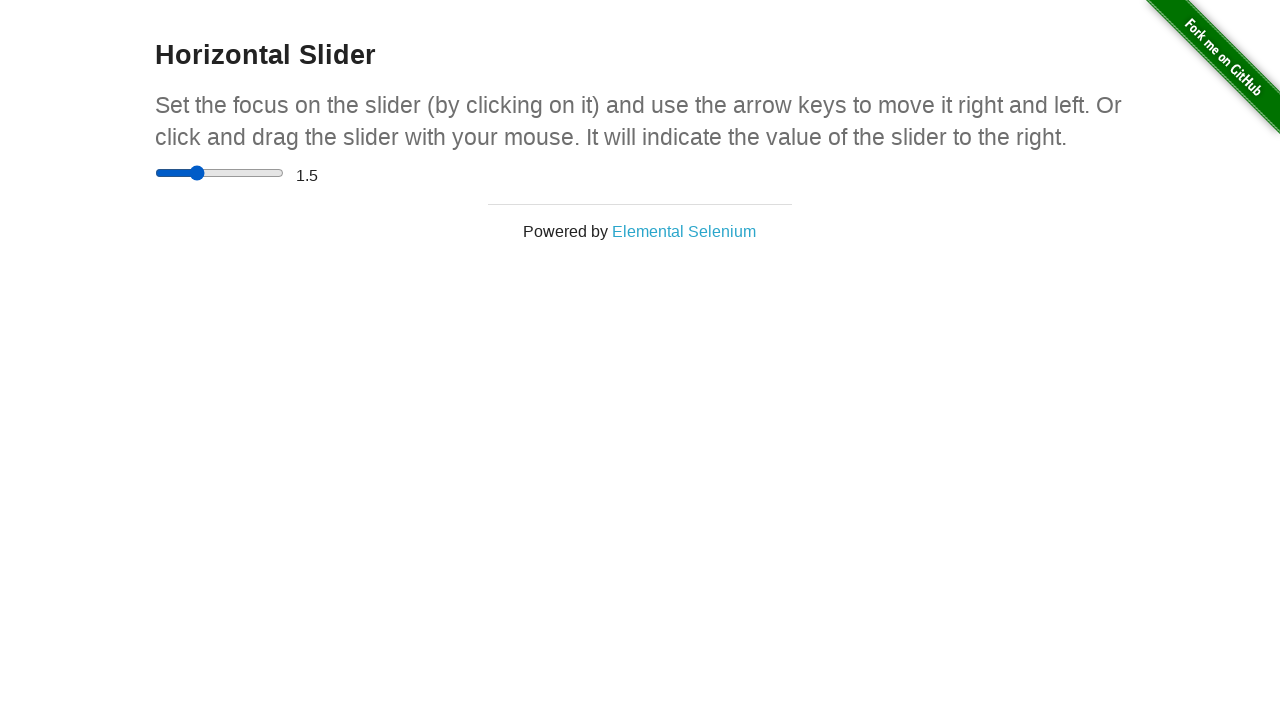

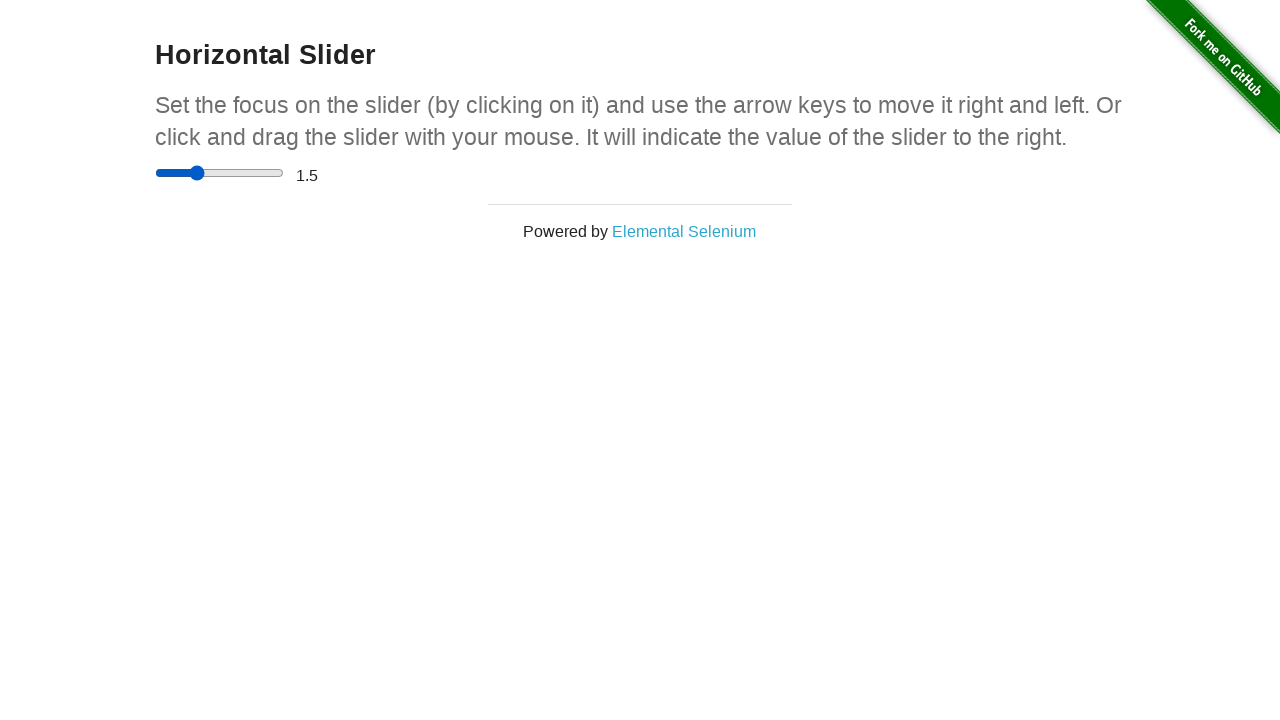